Tests the same registration form with implicit waits, filling fields and verifying success message after registration

Starting URL: https://victoretc.github.io/selenium_waits/

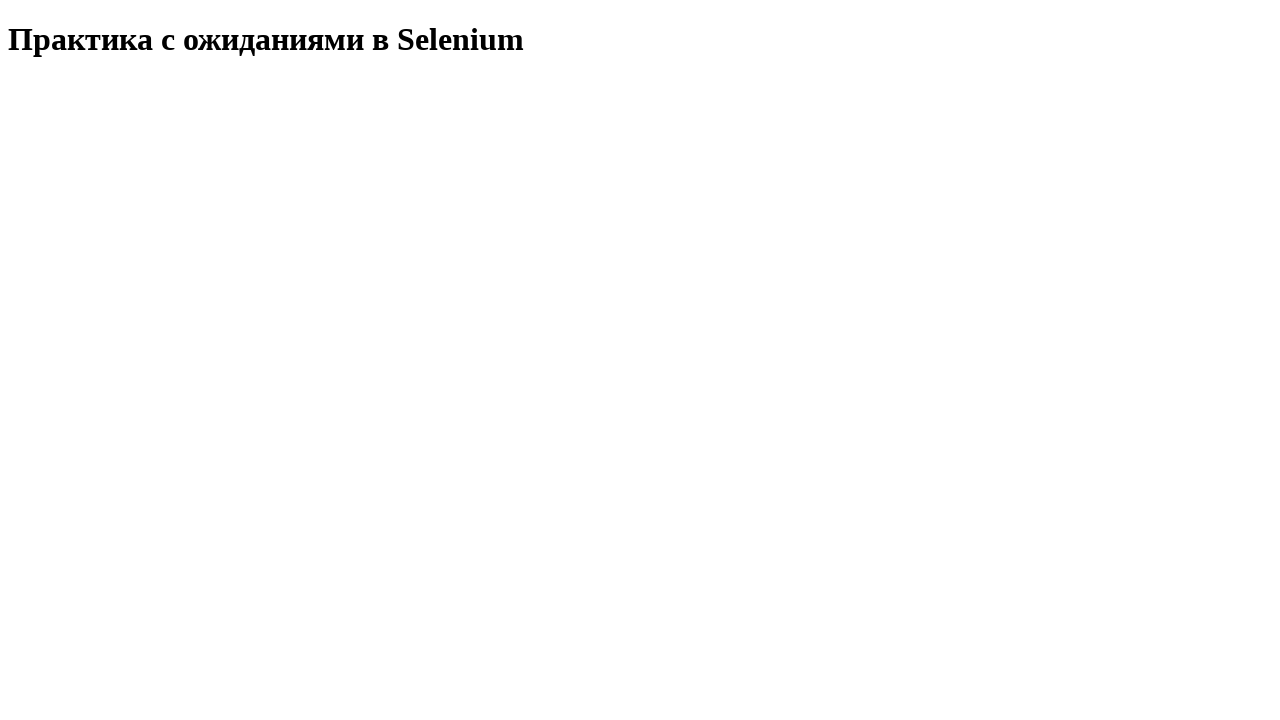

Clicked start test button at (80, 90) on #startTest
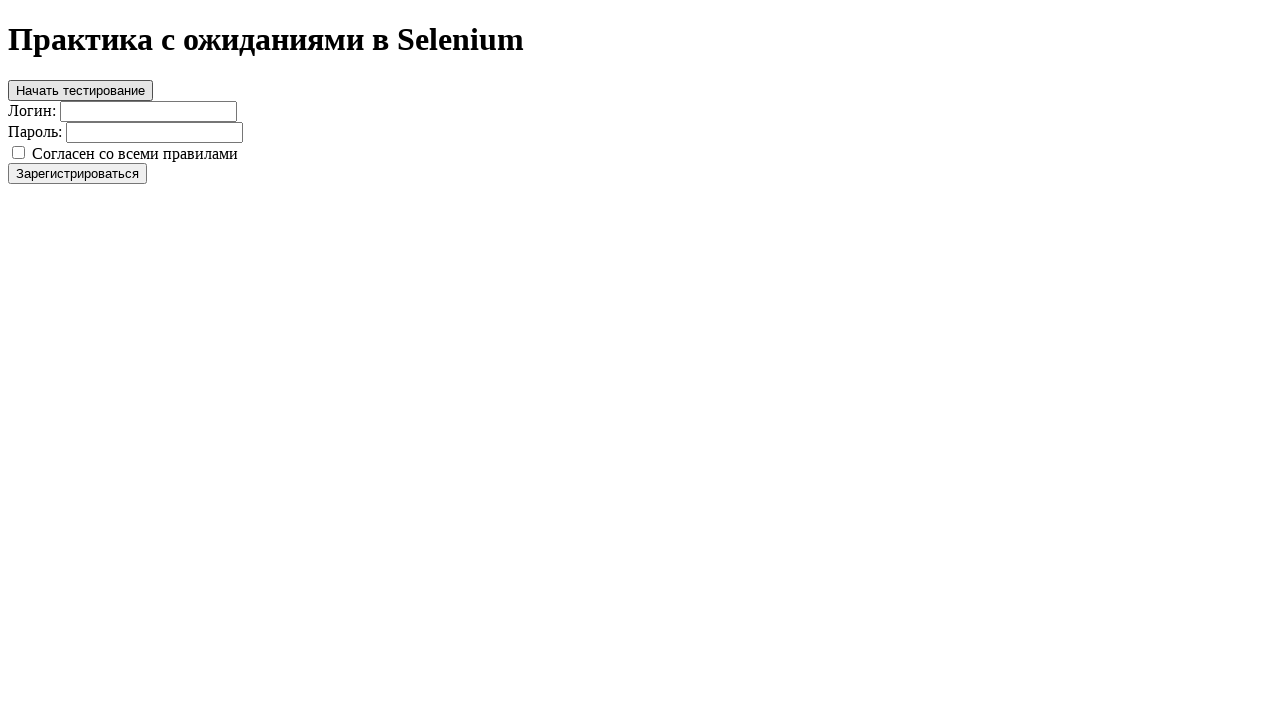

Filled login field with 'login' on #login
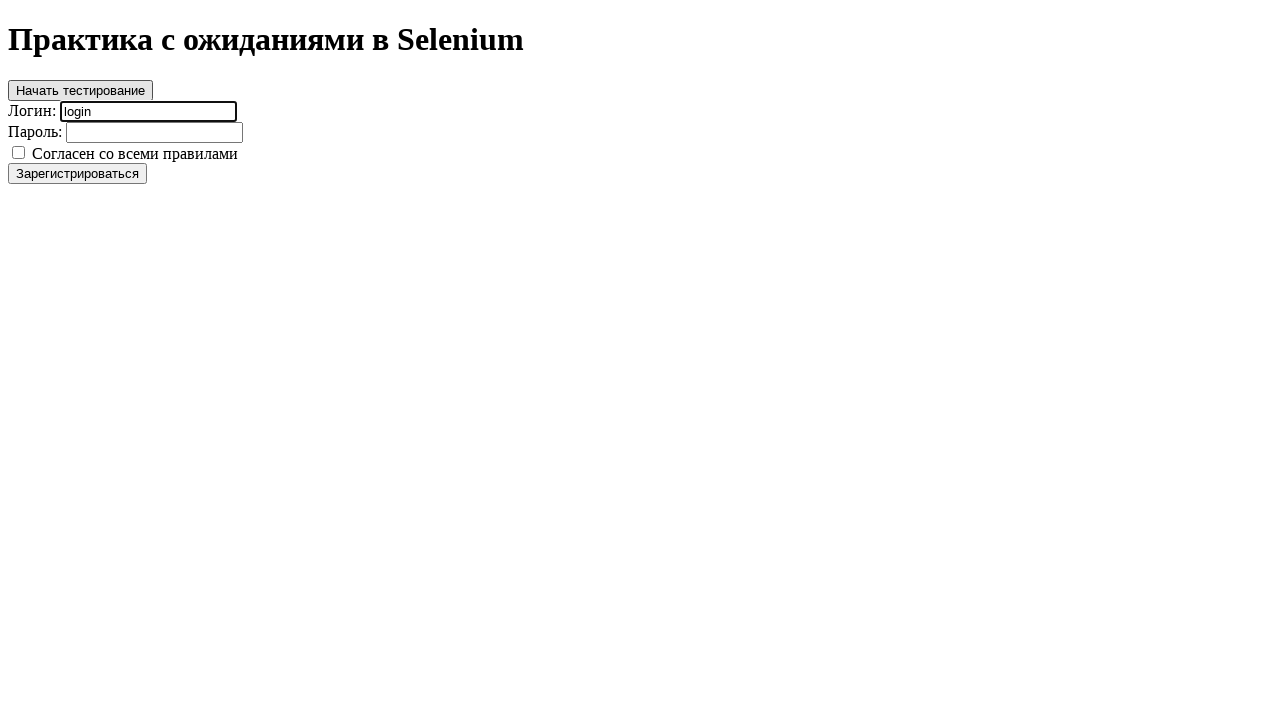

Filled password field with 'password' on #password
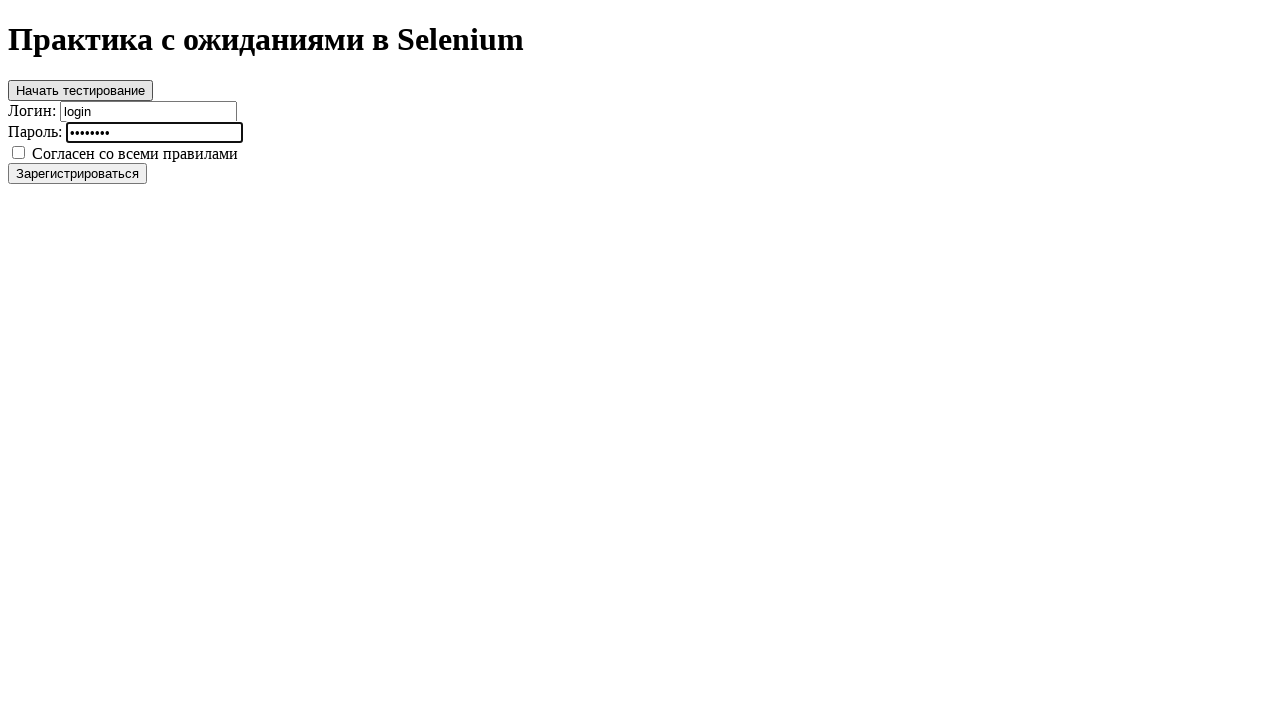

Checked agreement checkbox at (18, 152) on #agree
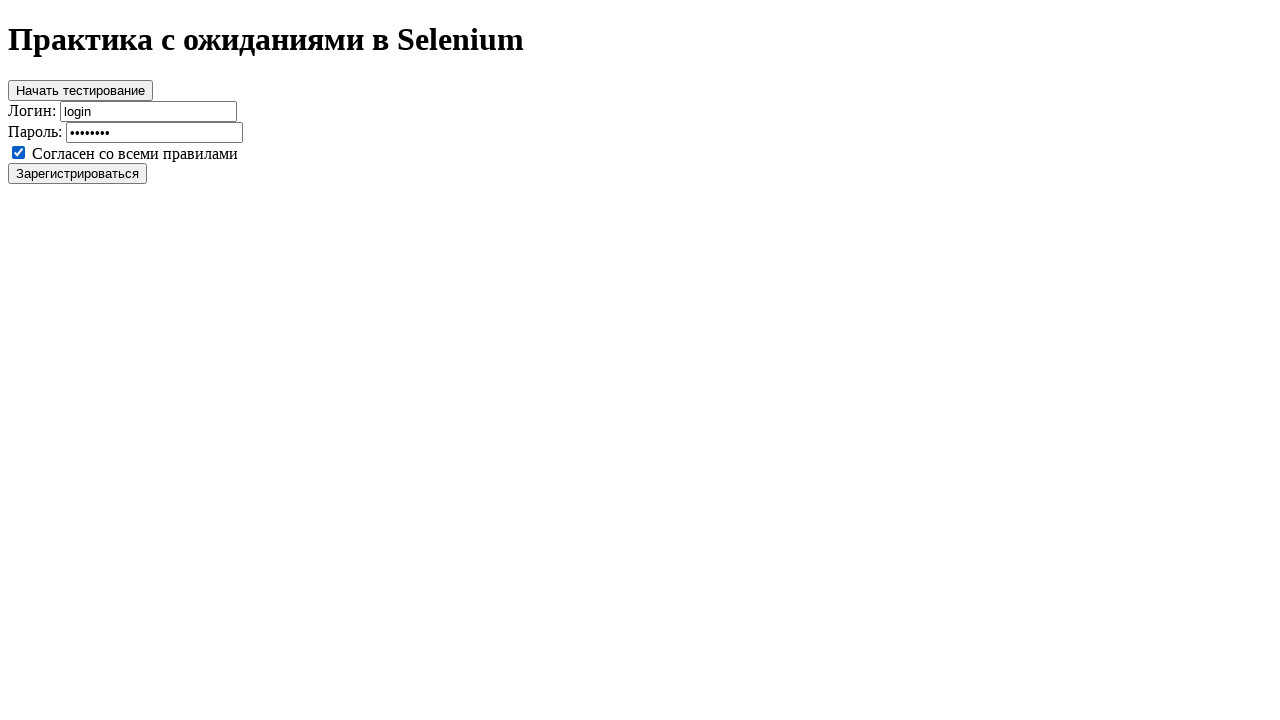

Clicked register button to submit registration form at (78, 173) on #register
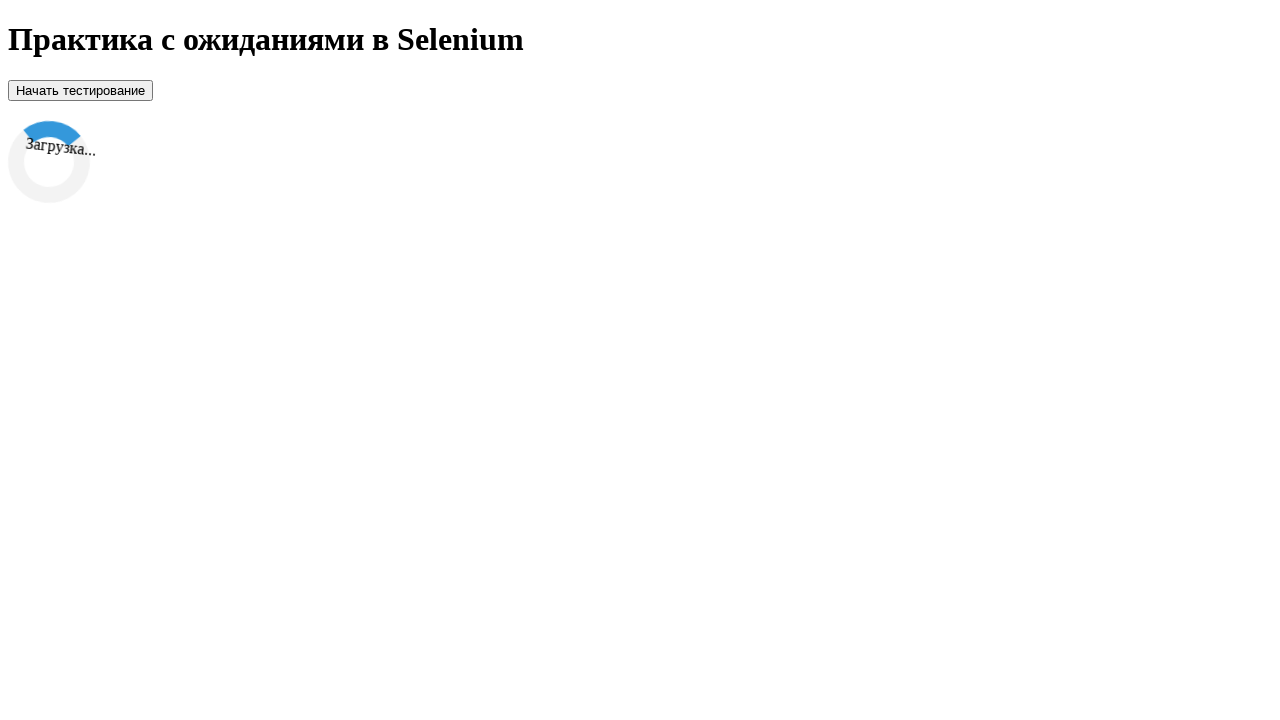

Success message appeared after registration
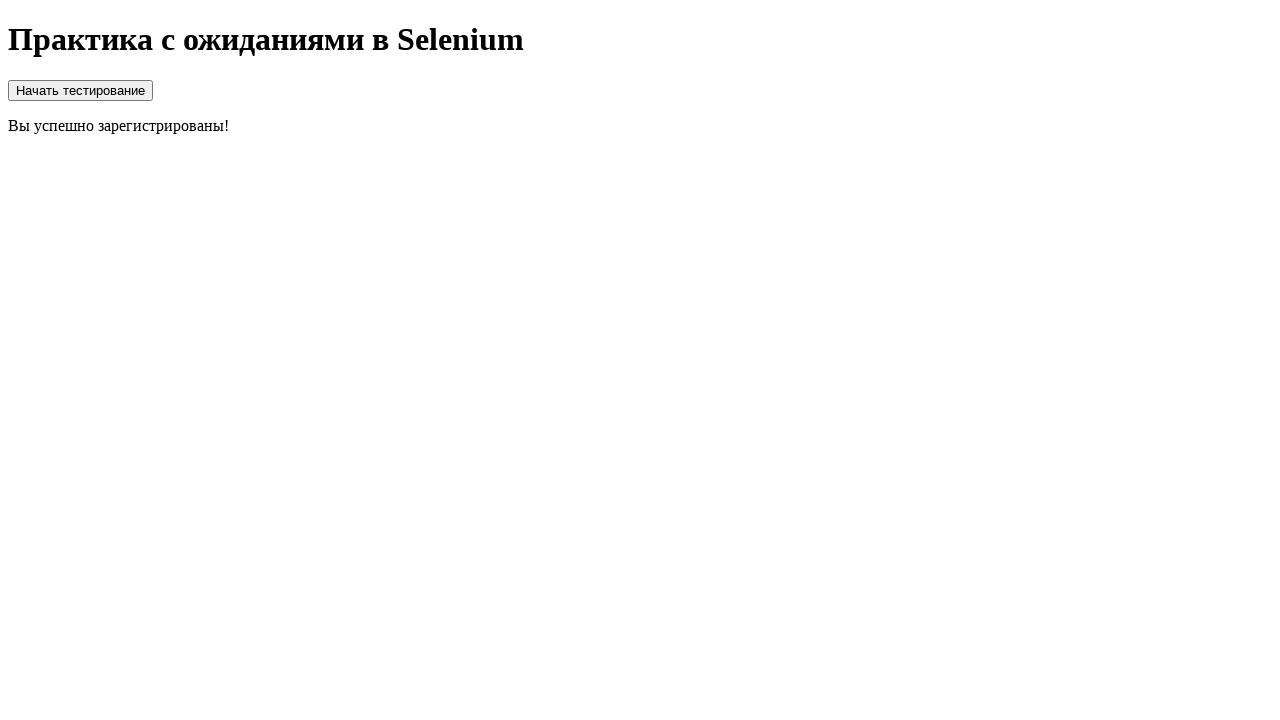

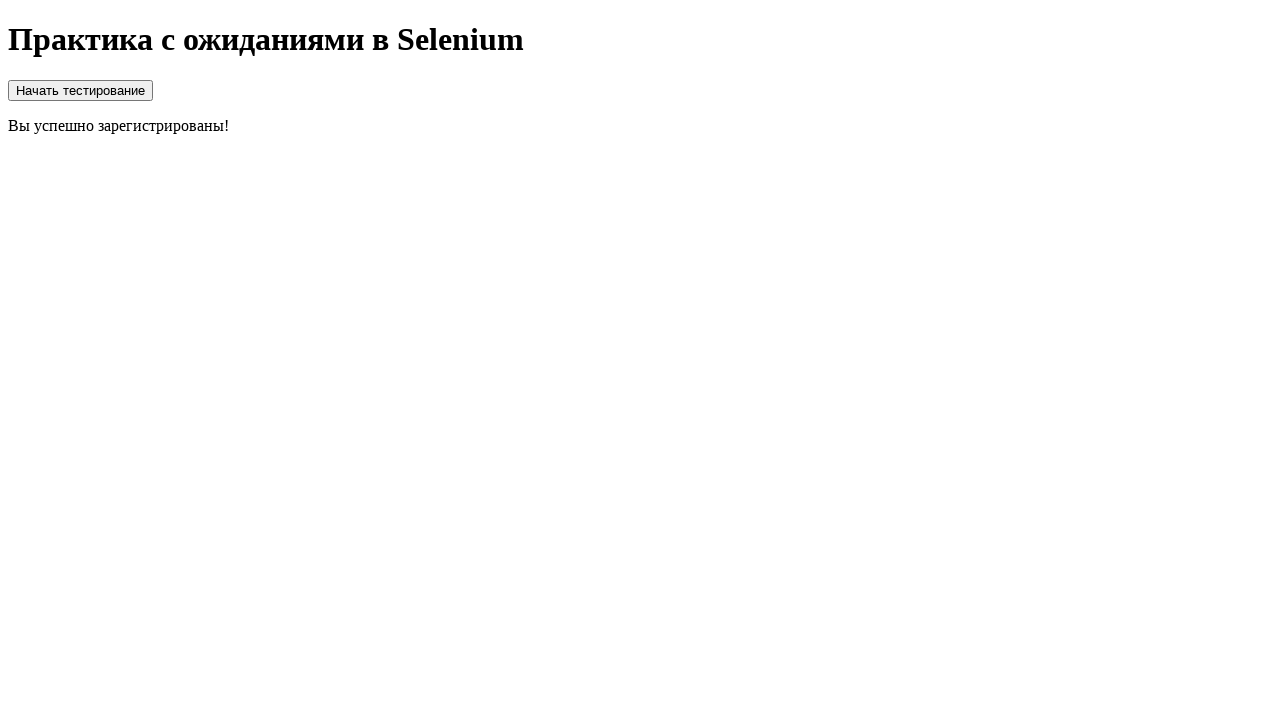